Opens Google Translate page, then opens a new browser window/tab and navigates to a text comparison website

Starting URL: https://translate.google.com/?hl=vi&sl=auto&tl=vi&op=translate

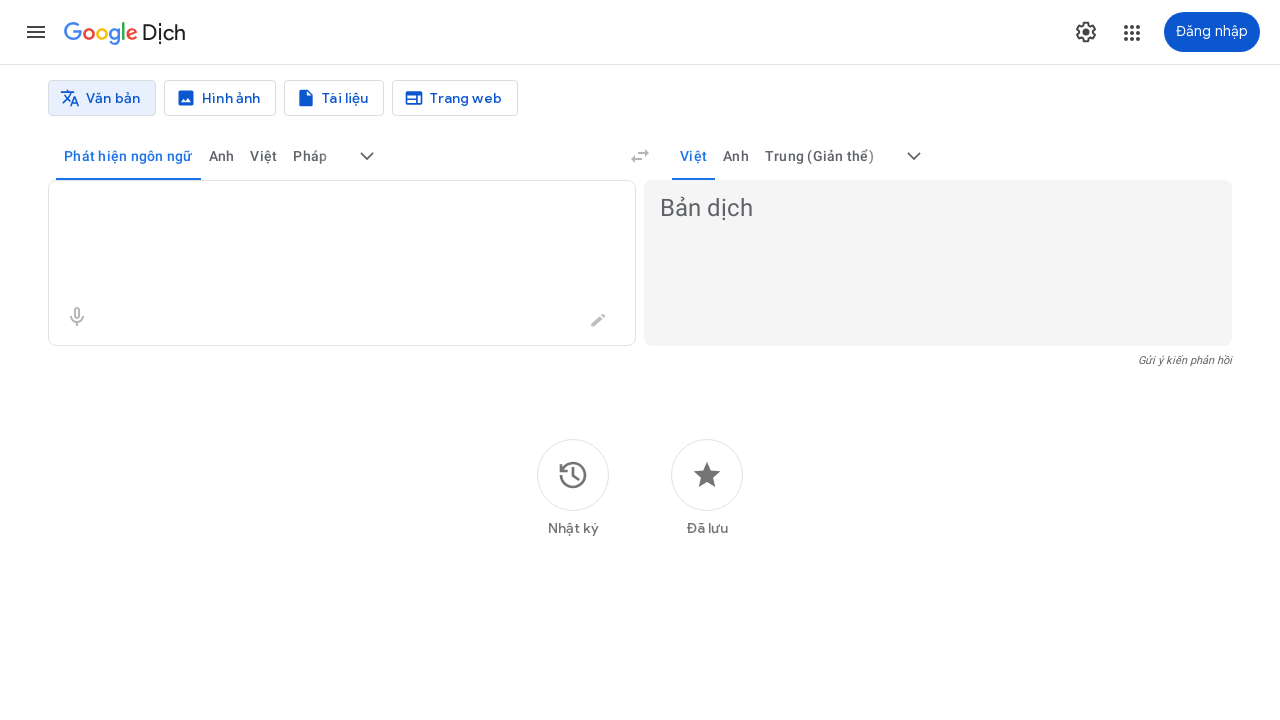

Opened a new browser tab/window
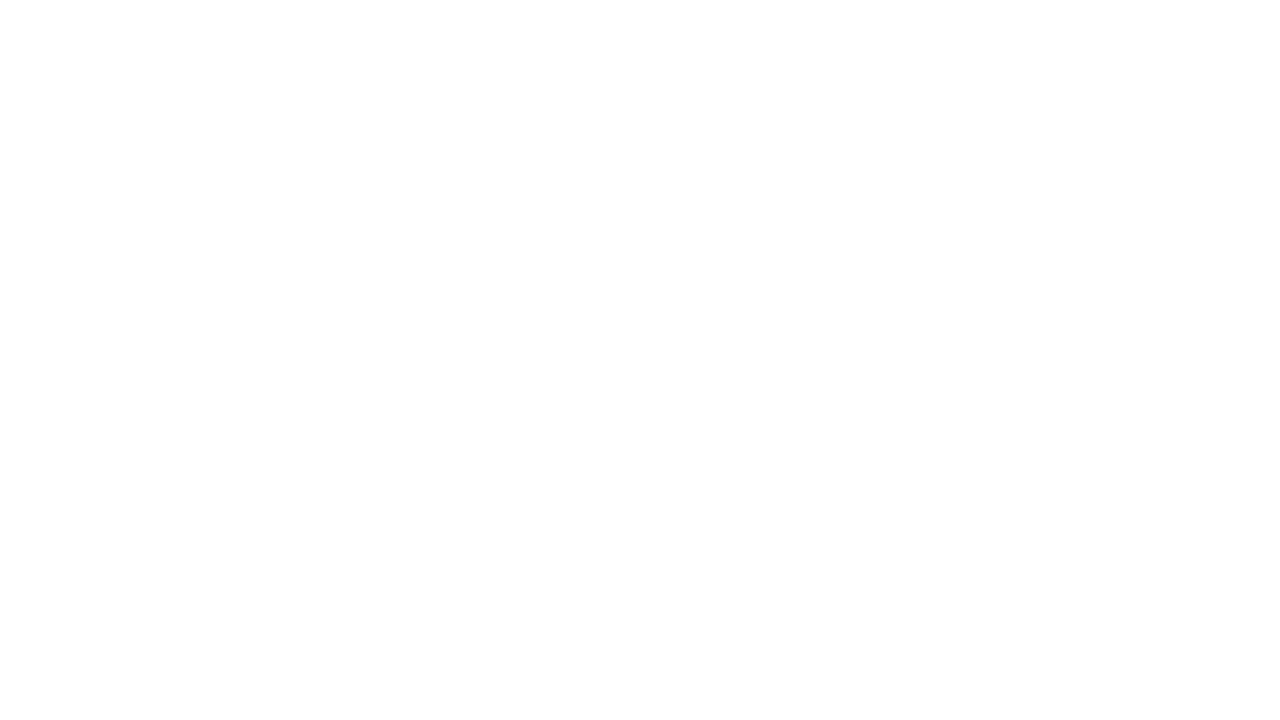

Navigated to text comparison website (text-compare.com)
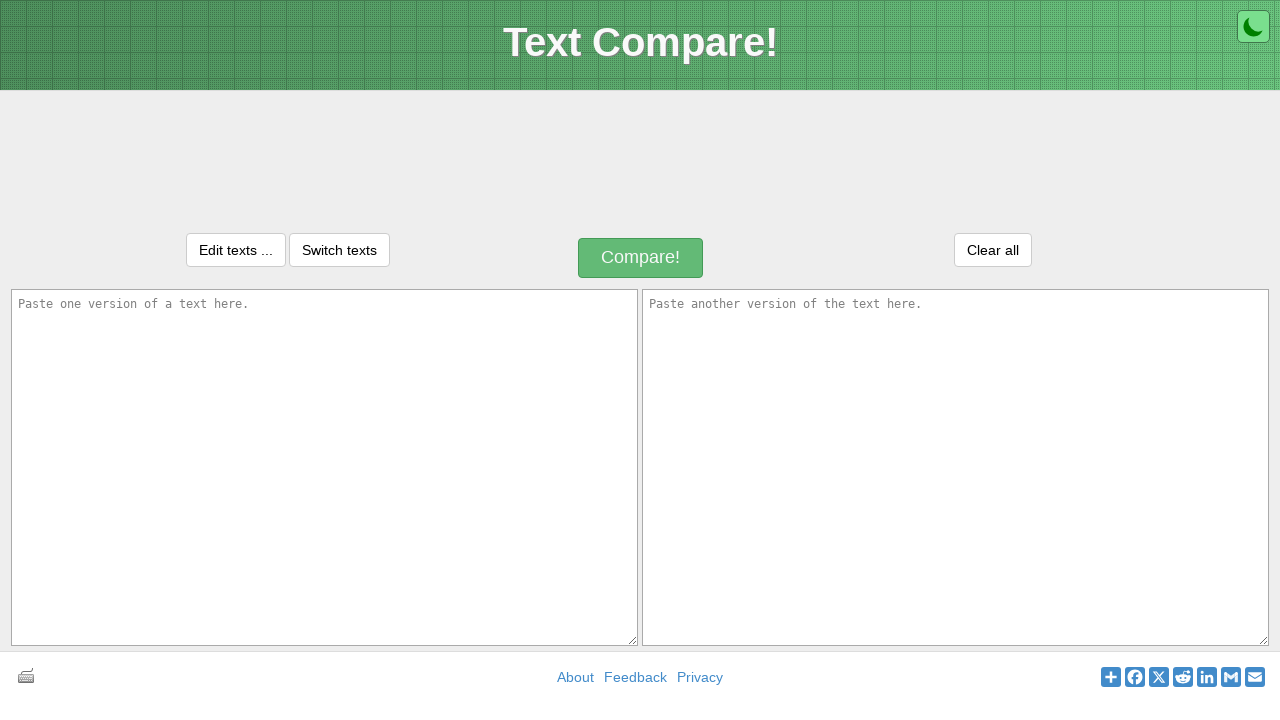

Text comparison website page loaded (DOM content ready)
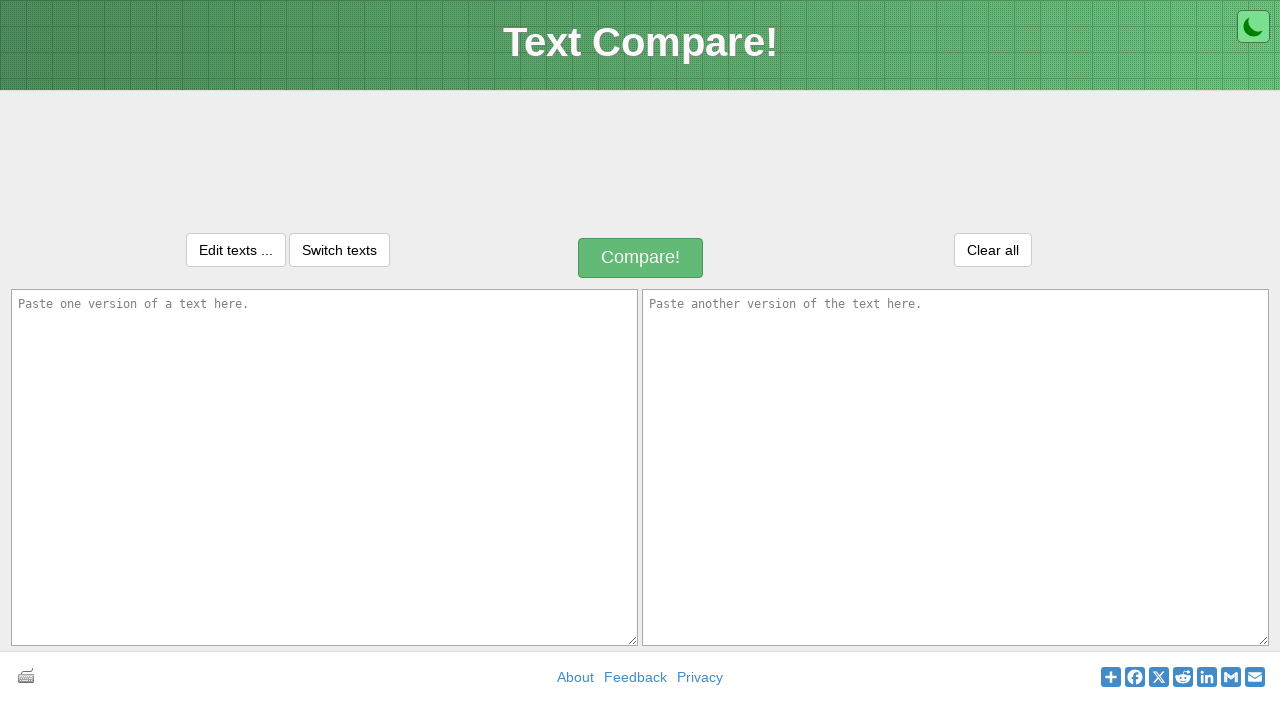

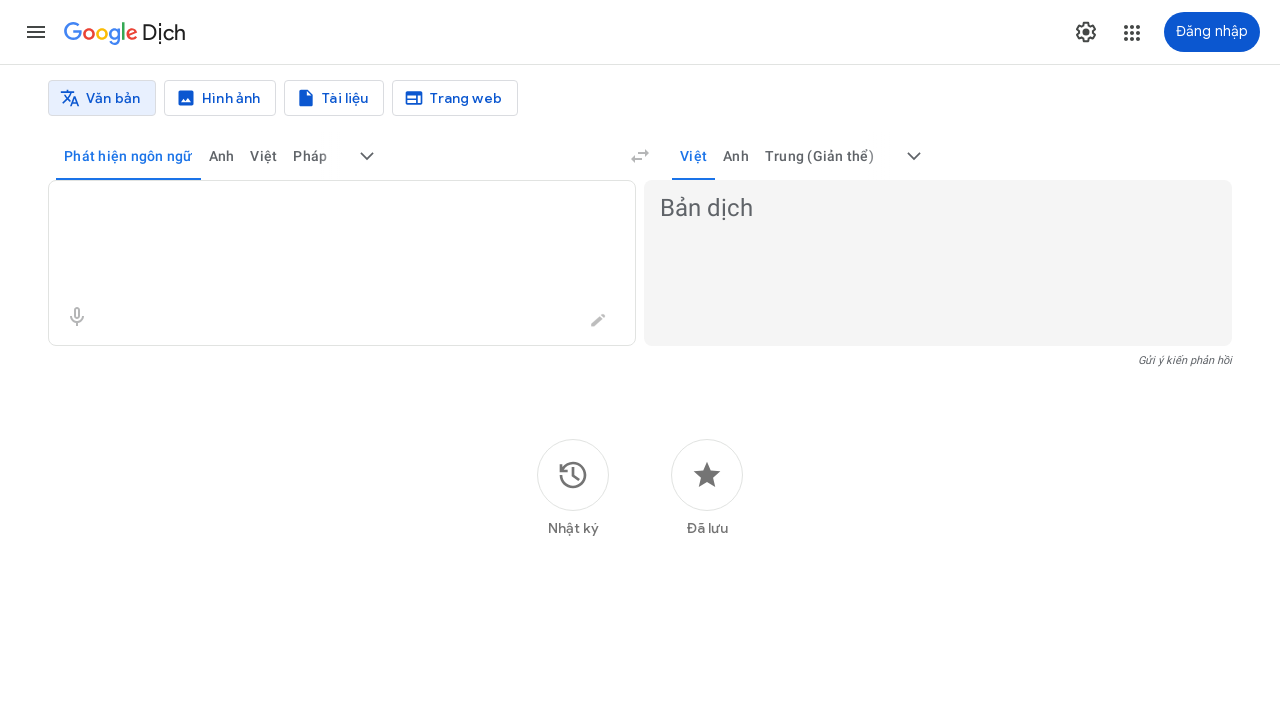